Tests browser window management commands by maximizing, going fullscreen, deleting cookies, and minimizing the browser window on the Myntra website.

Starting URL: https://www.myntra.com/

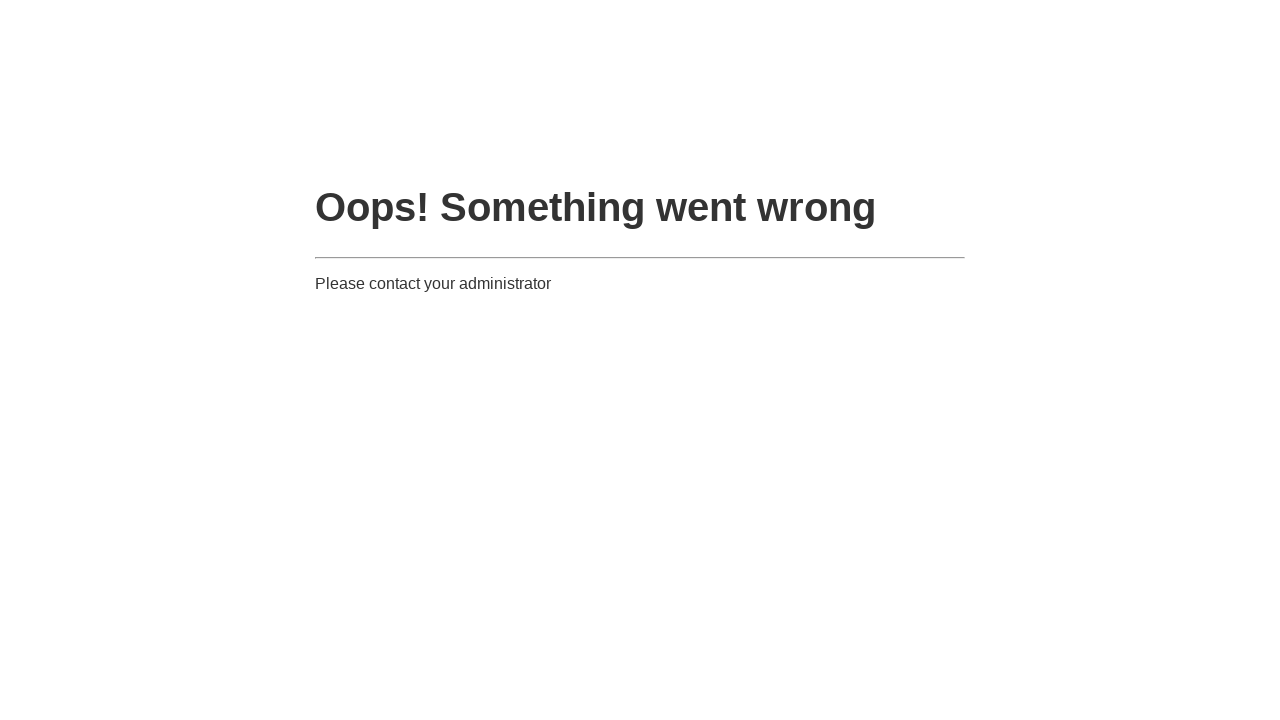

Maximized browser window to 1920x1080
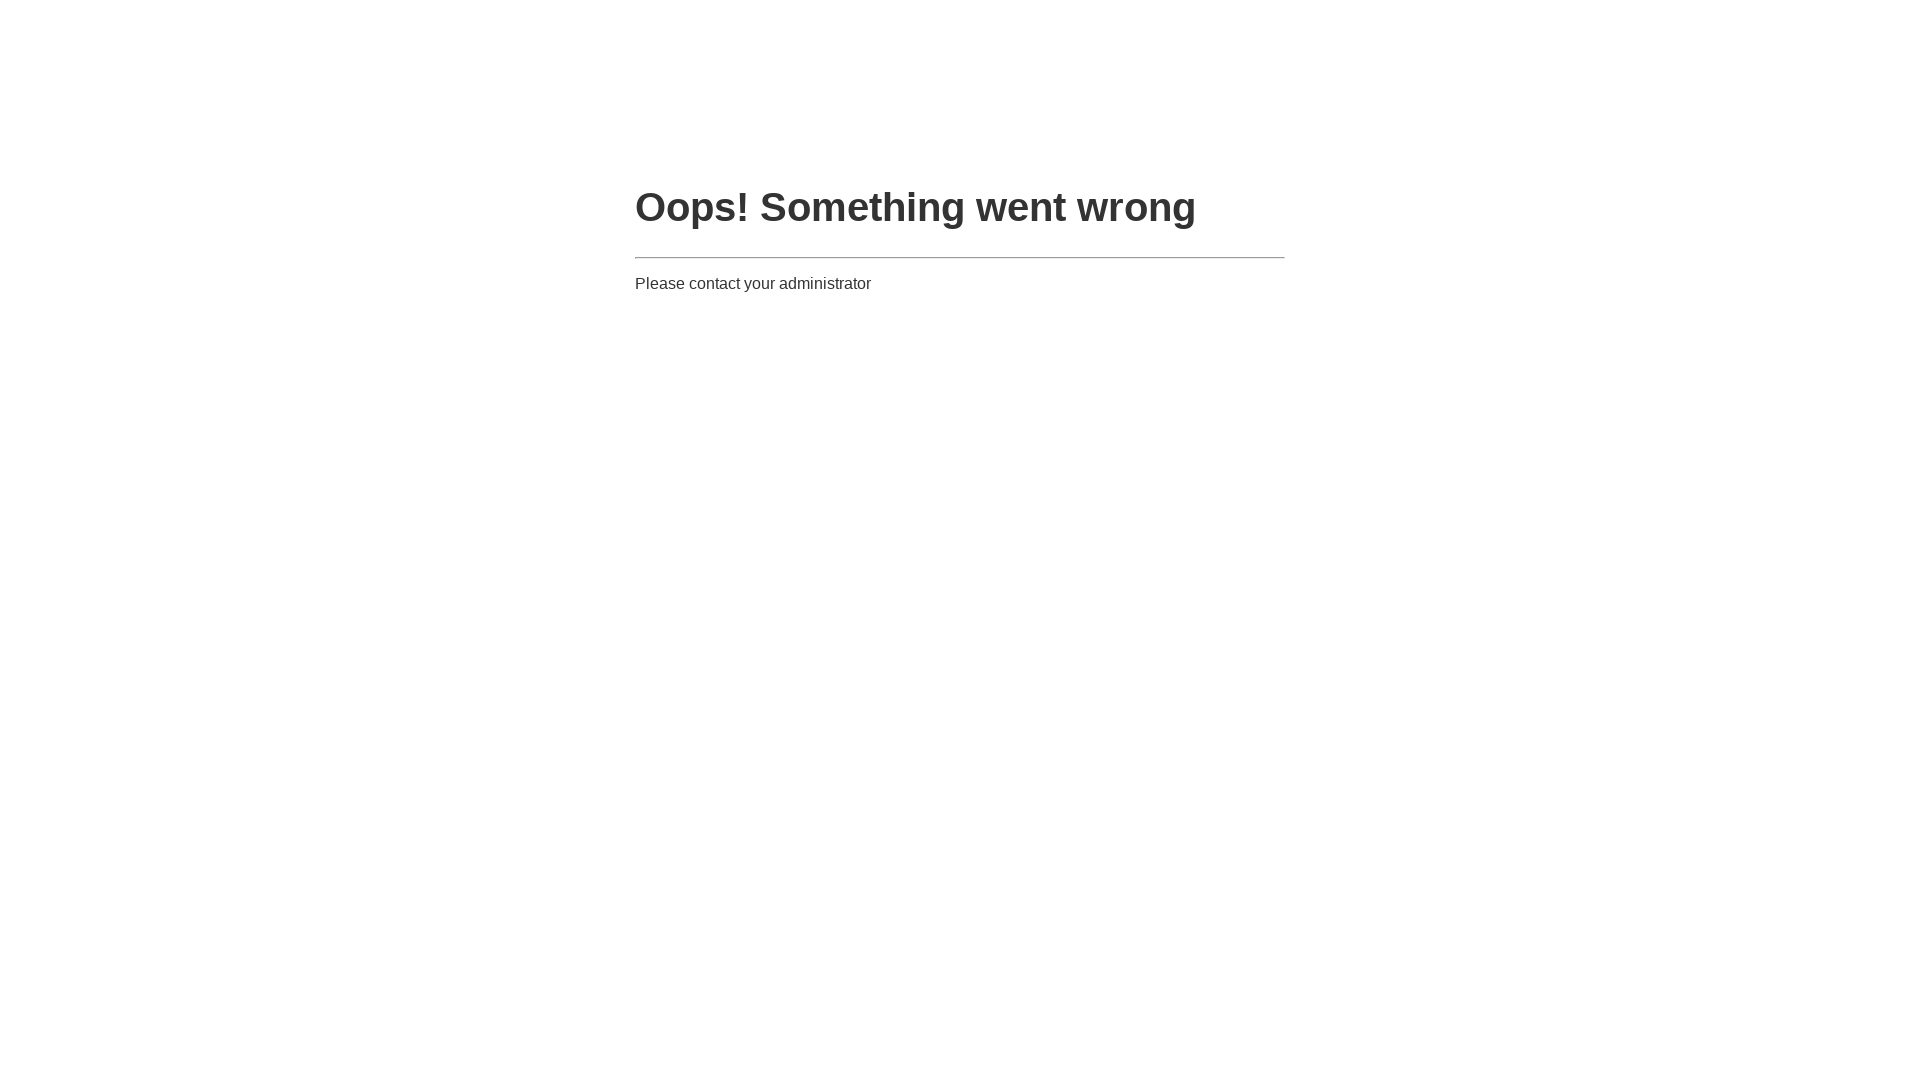

Waited for Myntra page to load (domcontentloaded)
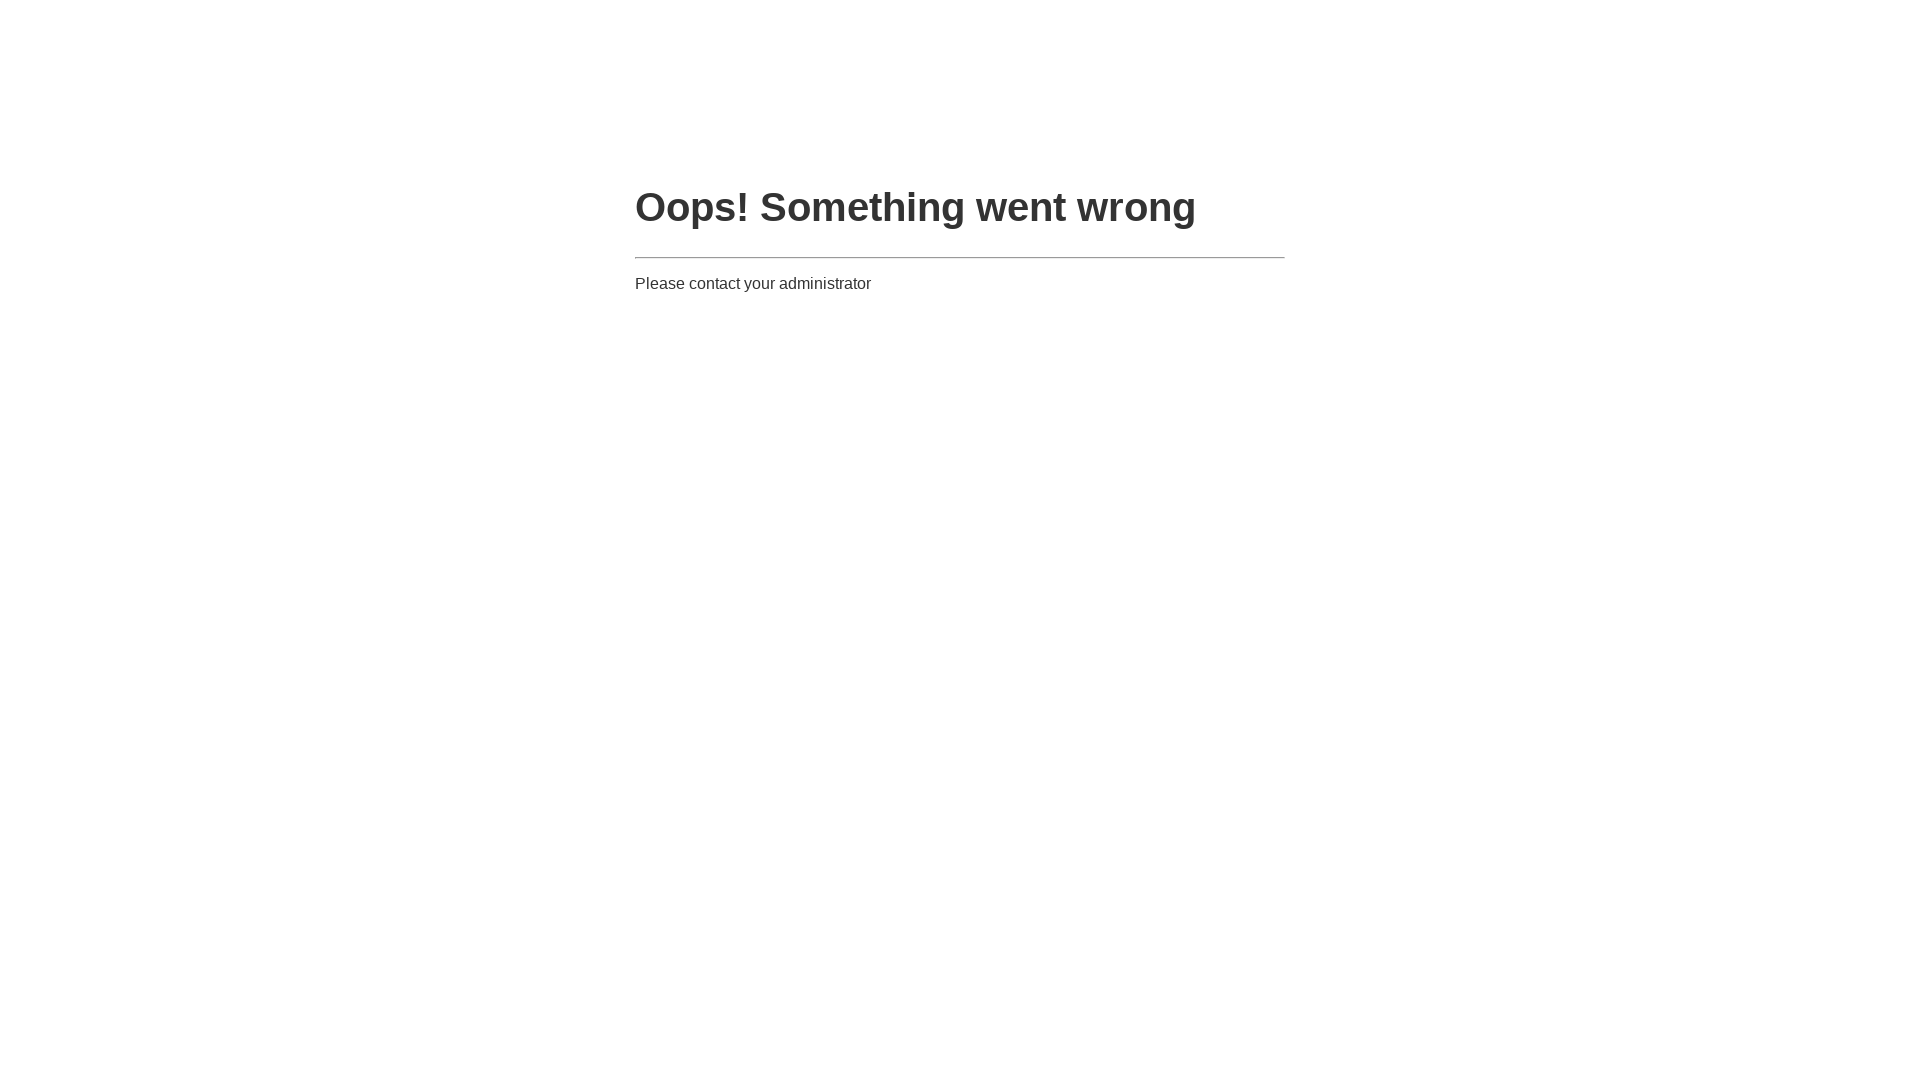

Deleted all cookies from the browser context
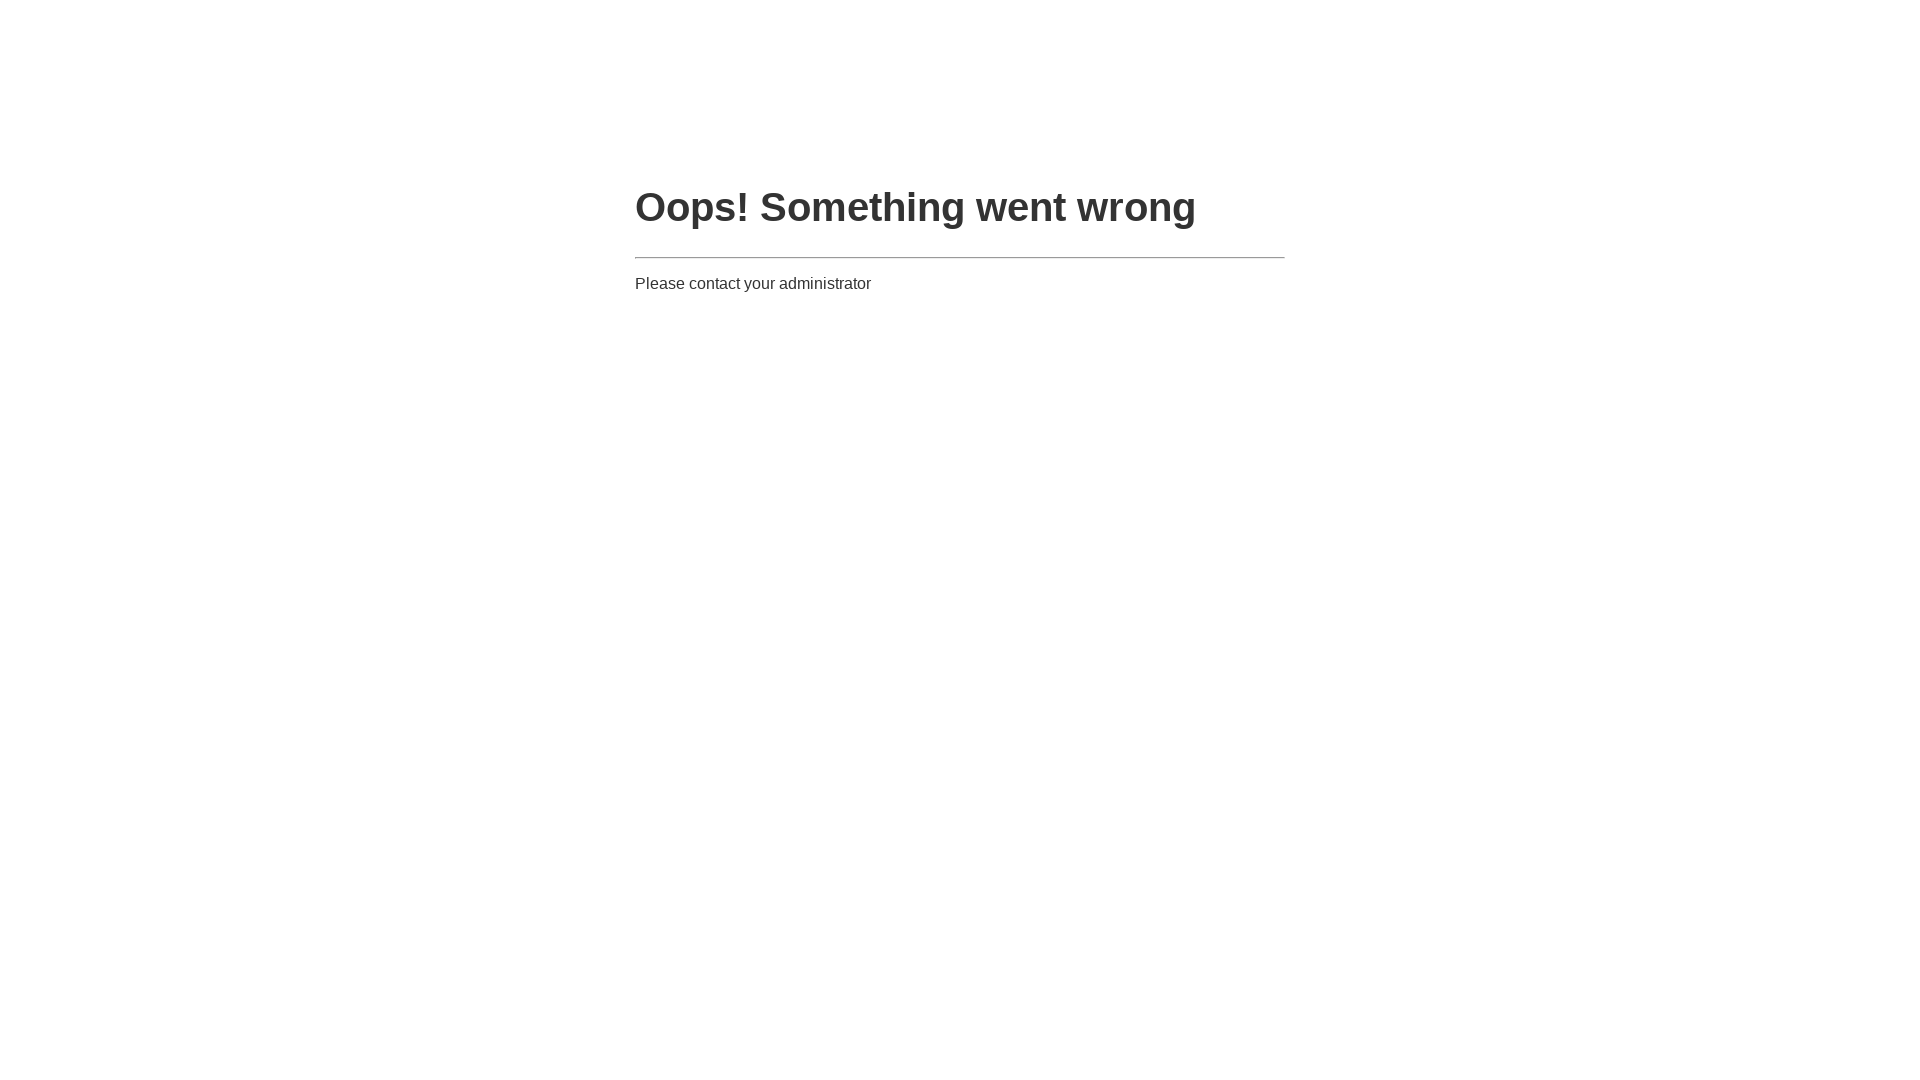

Minimized browser window to 800x600 (simulated)
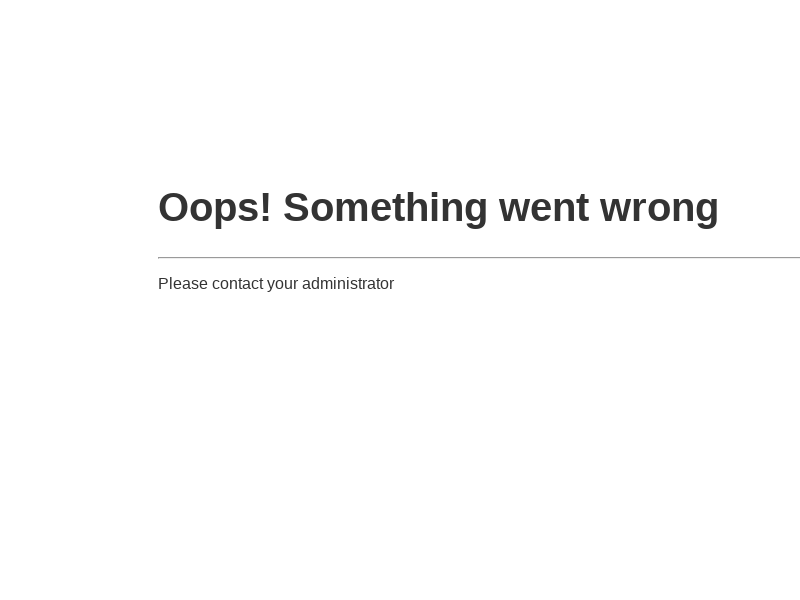

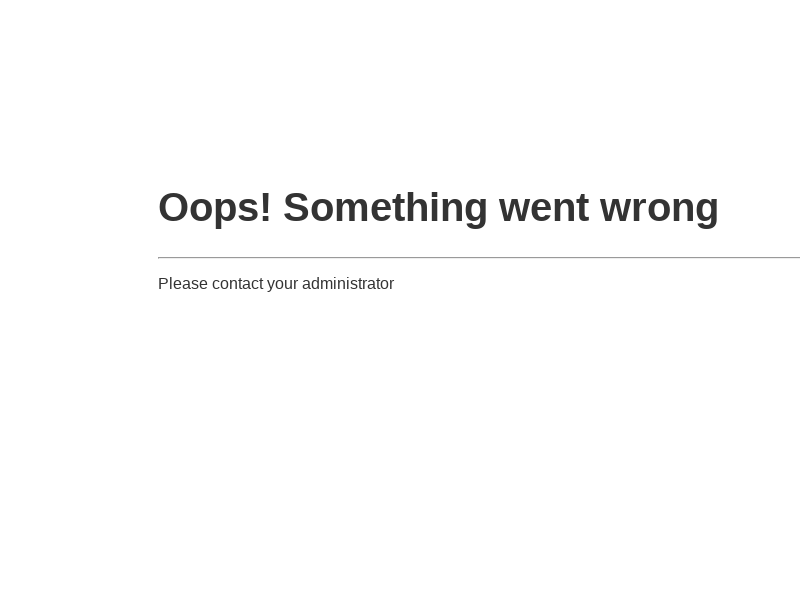